Tests window handling by clicking a link that opens a new window and verifying the title of both windows

Starting URL: https://testcenter.techproeducation.com/index.php?page=multiple-windows

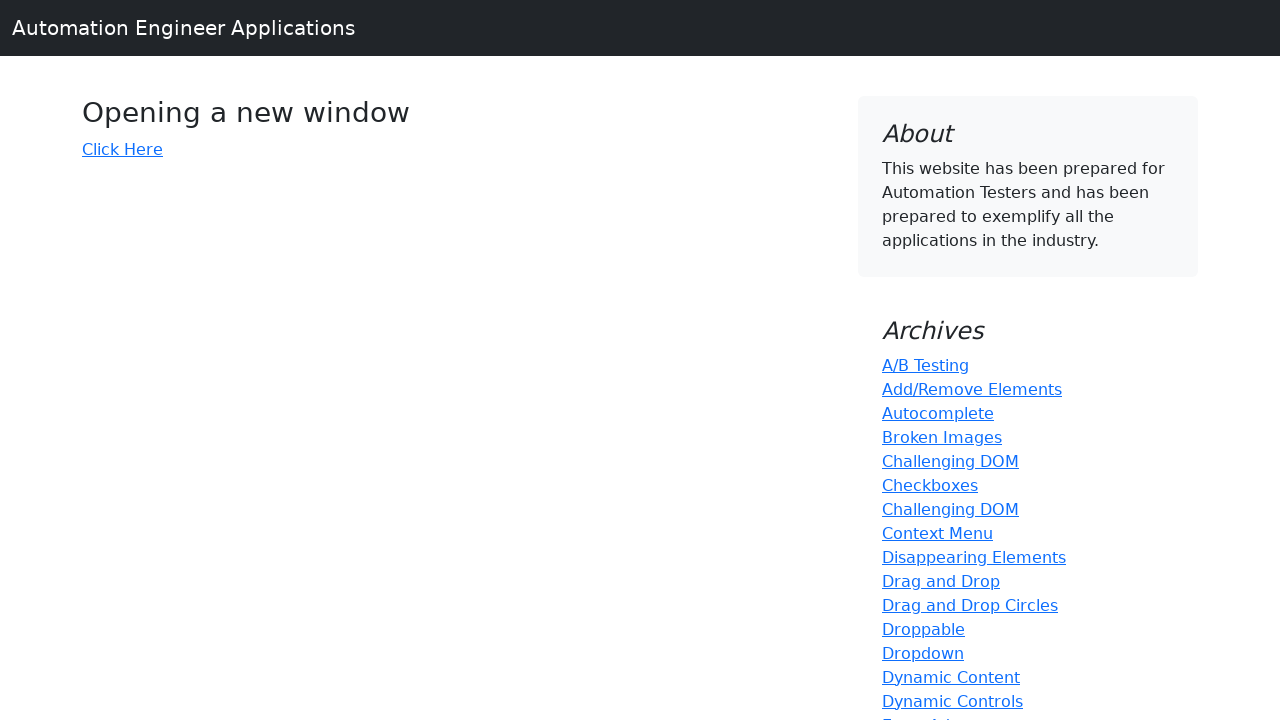

Verified initial page title is 'Windows'
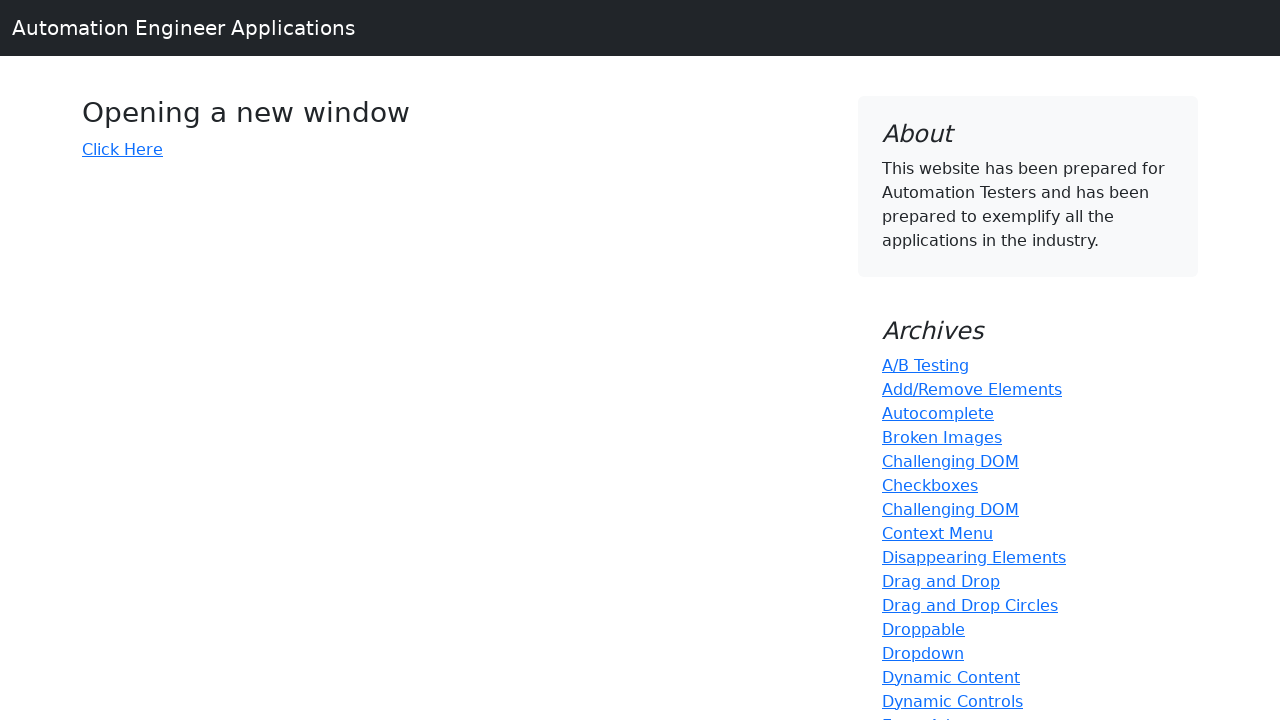

Clicked 'Click Here' link to open new window at (122, 149) on text=Click Here
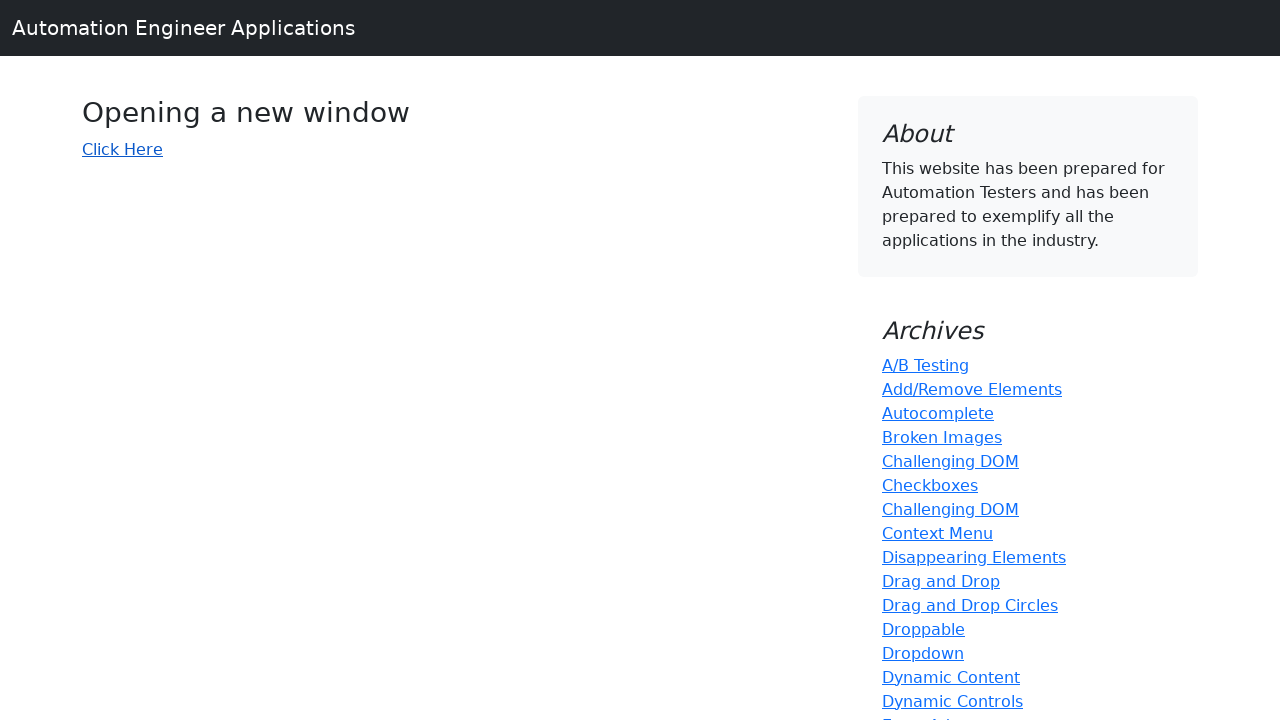

New window opened and captured
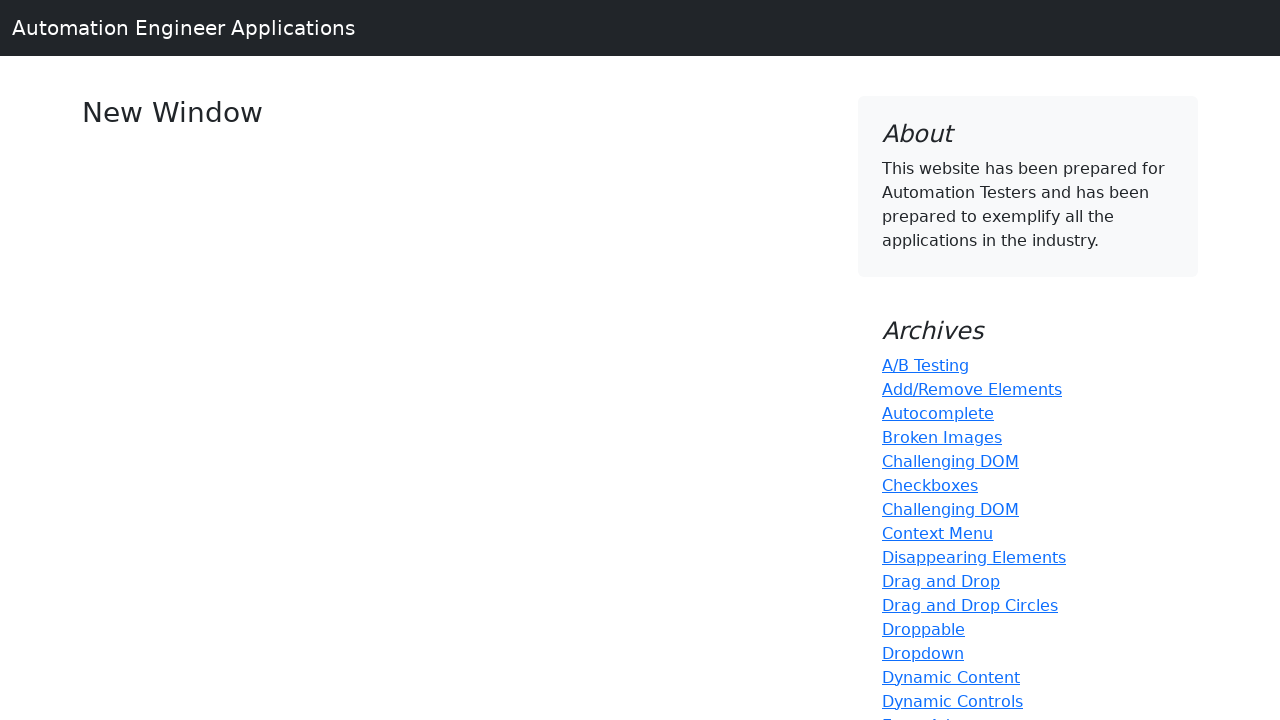

Verified new window title is 'New Window'
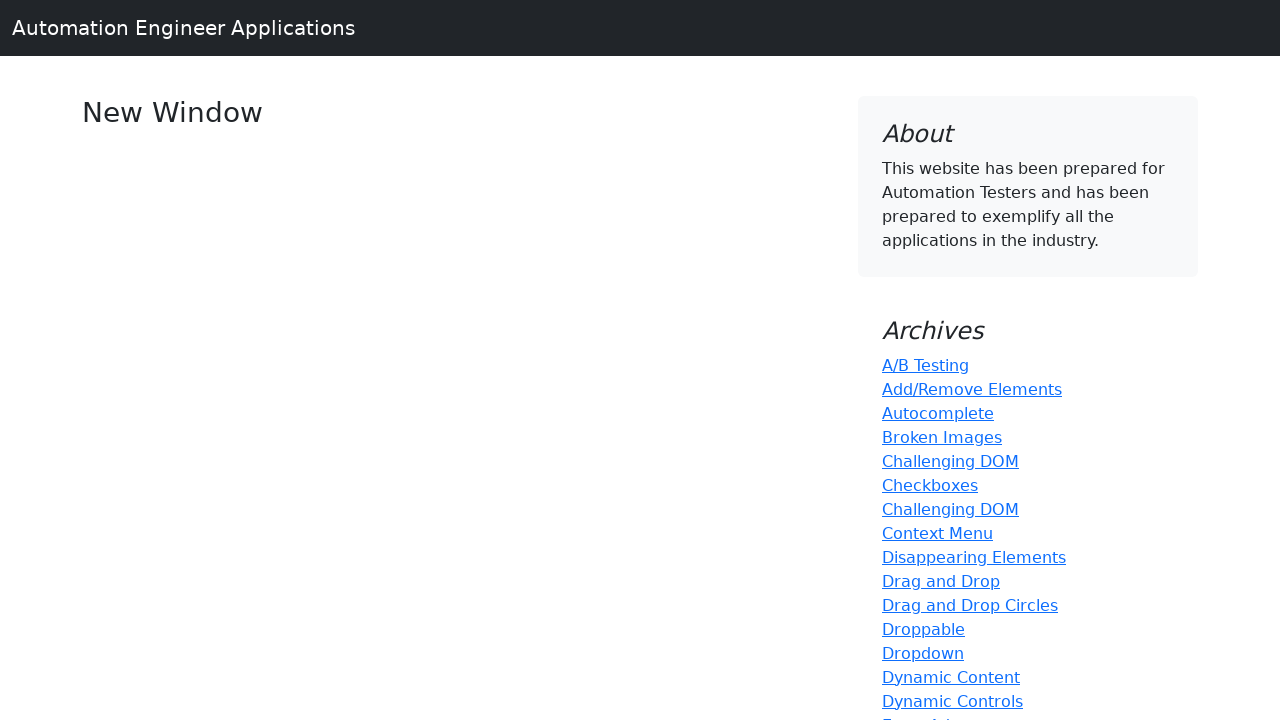

Closed the new window
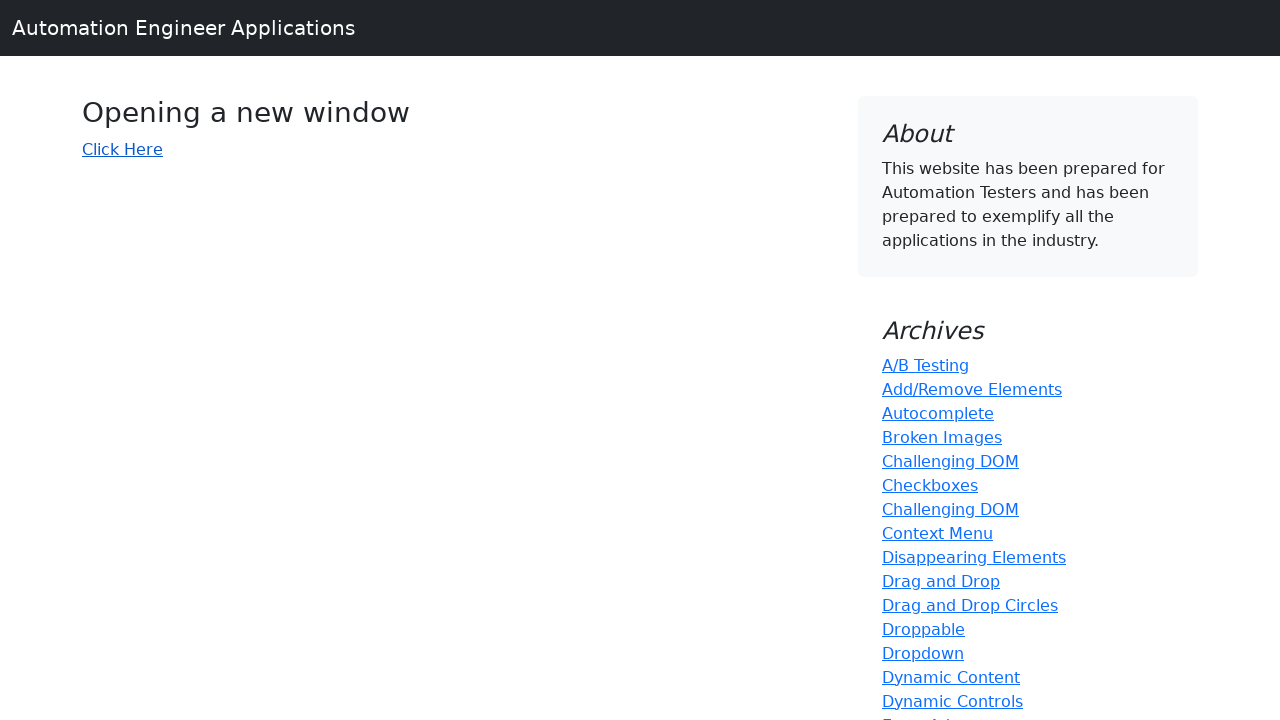

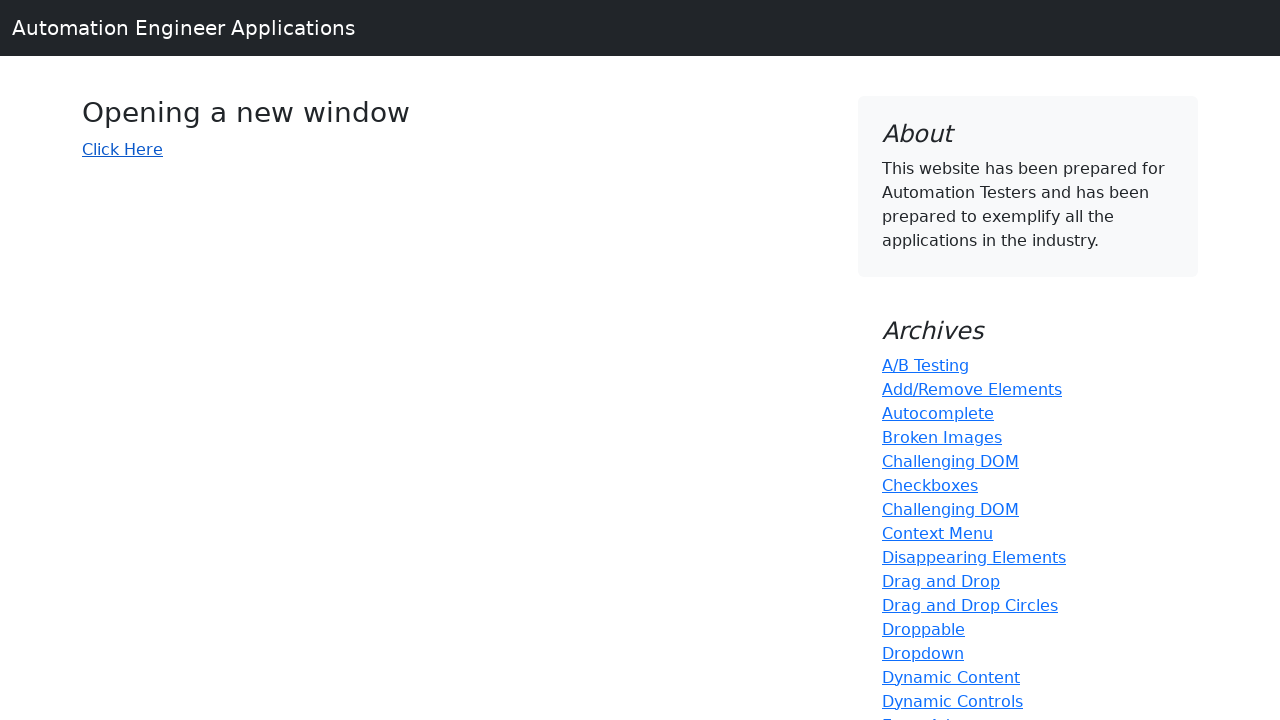